Tests a dynamic loading page where a hidden element becomes visible after clicking Start. Clicks the button and waits for the hidden finish text to appear.

Starting URL: http://the-internet.herokuapp.com/dynamic_loading/1

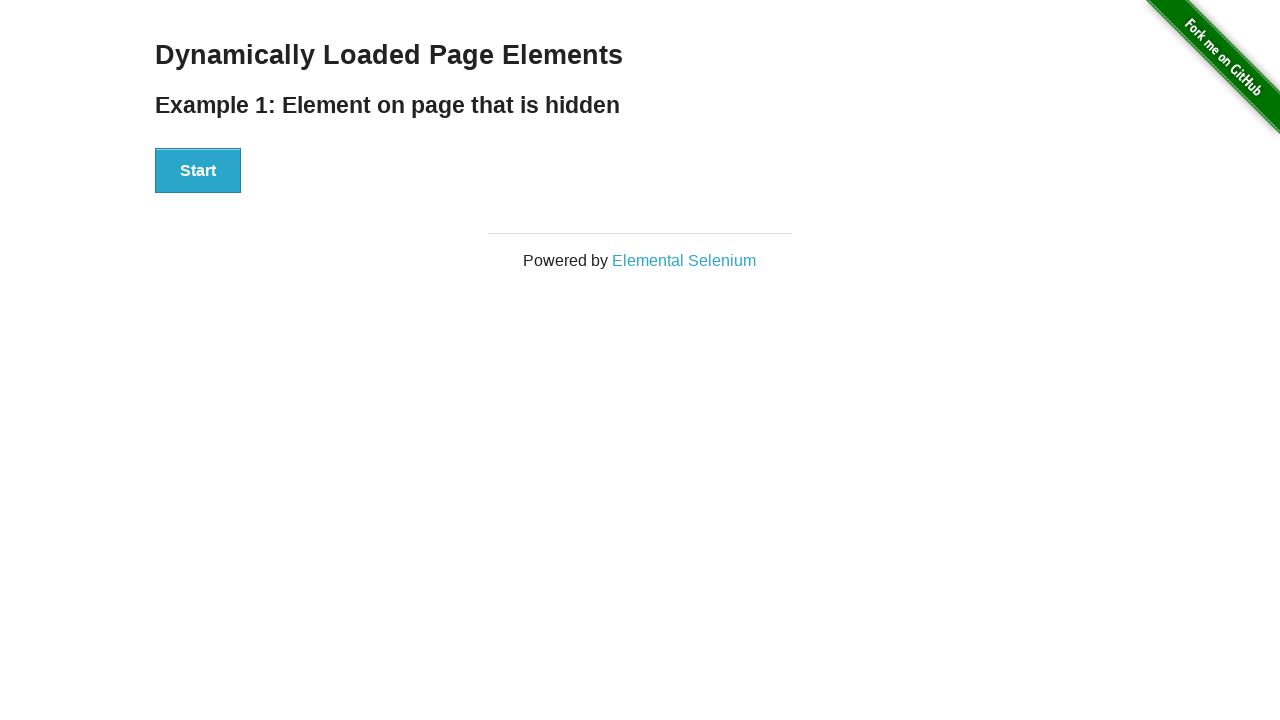

Clicked Start button to initiate dynamic loading at (198, 171) on #start button
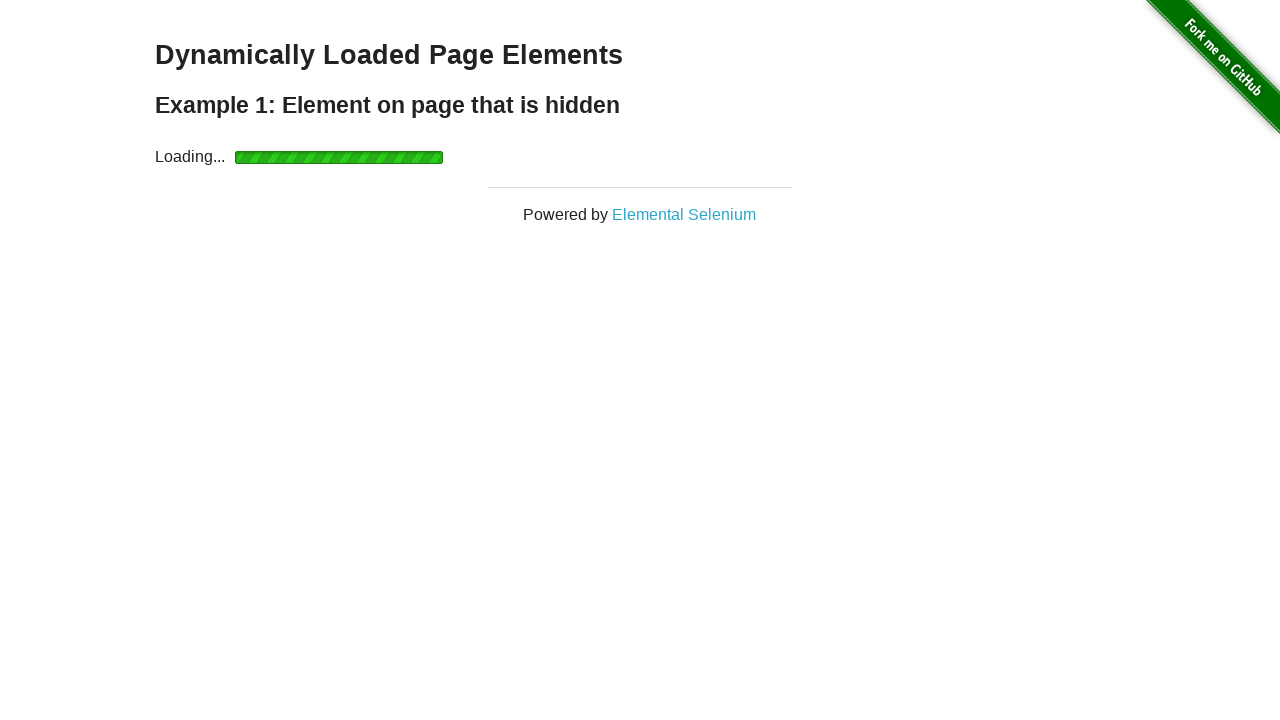

Waited for hidden finish element to become visible
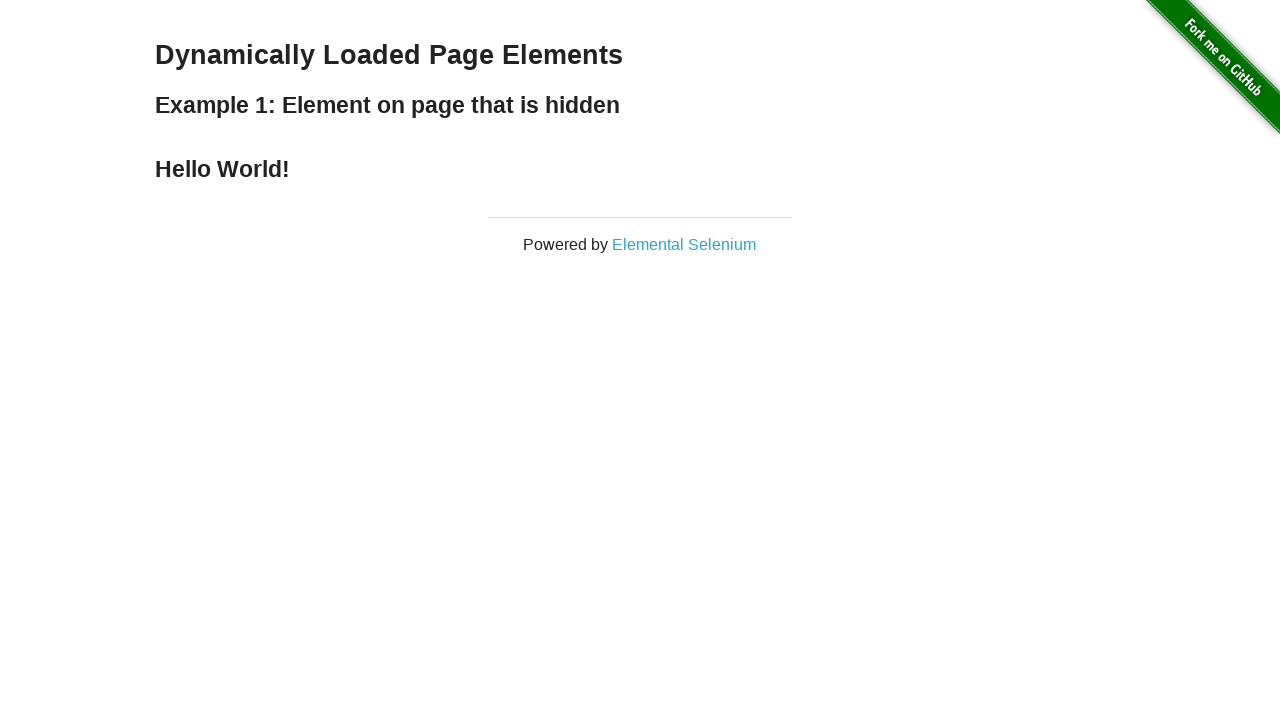

Verified that finish element is visible on page
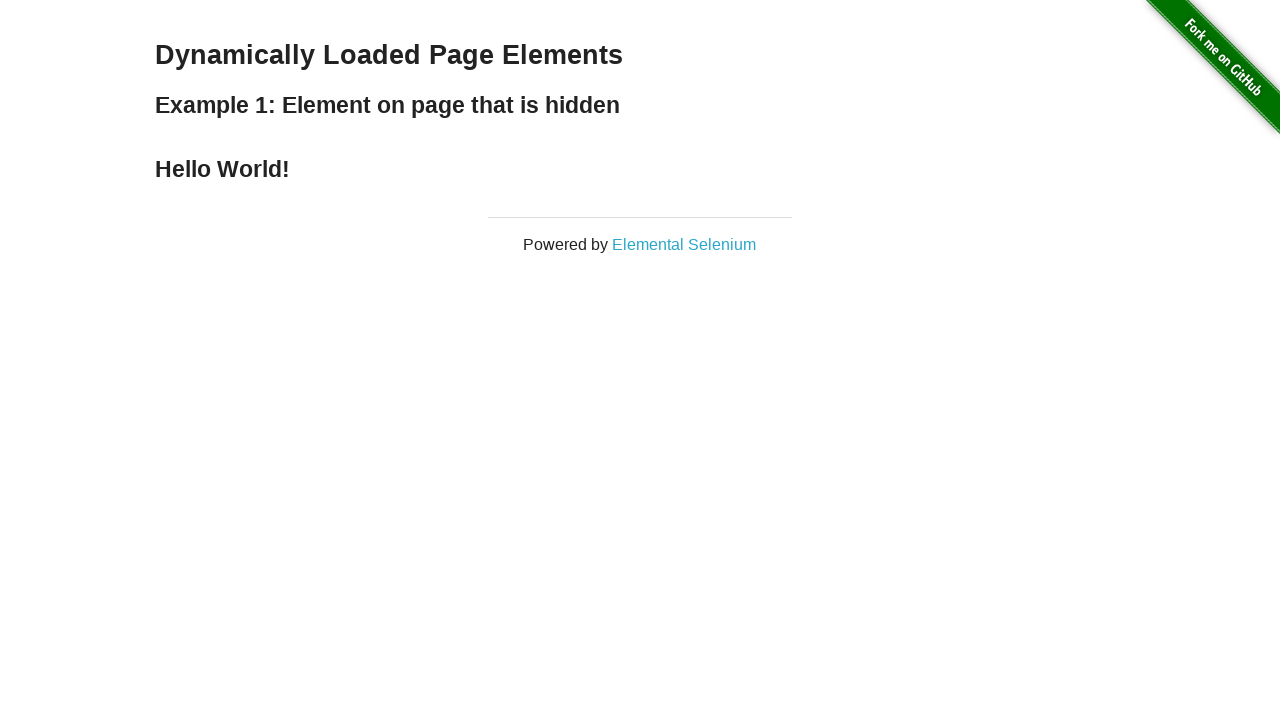

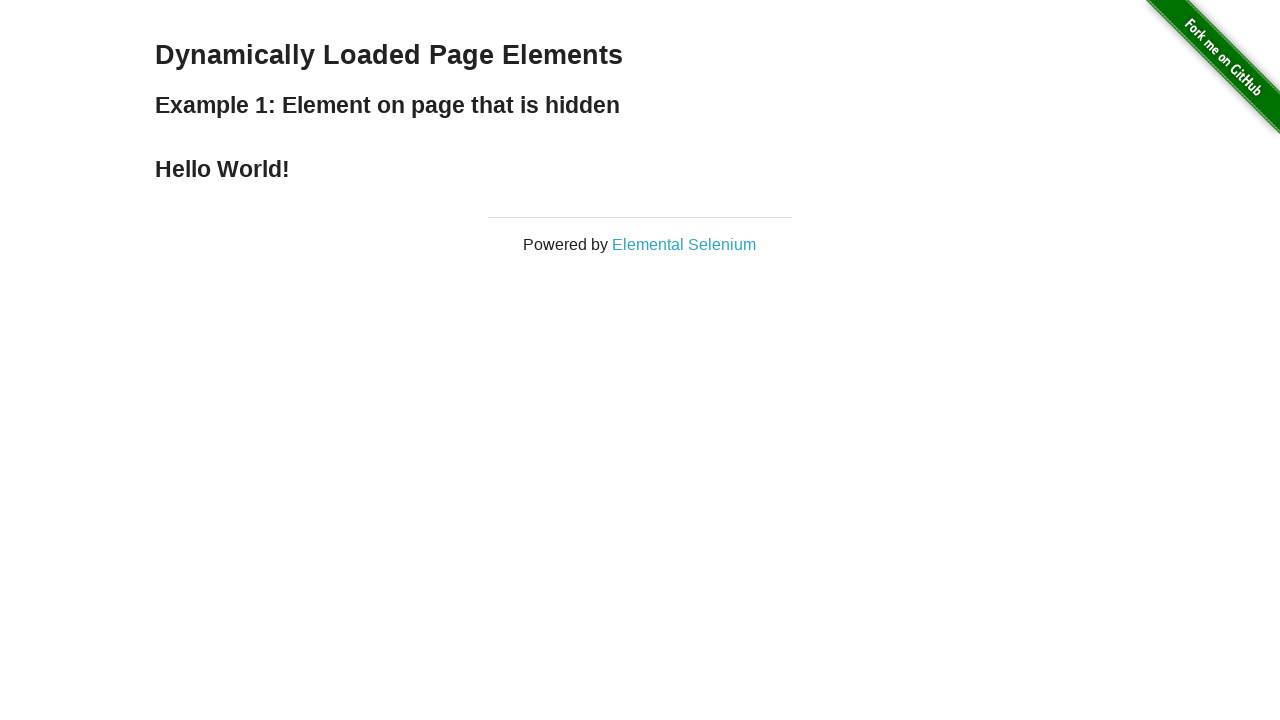